Tests registration form validation by submitting without username and password, verifying both error messages

Starting URL: https://parabank.parasoft.com/parabank/register.htm

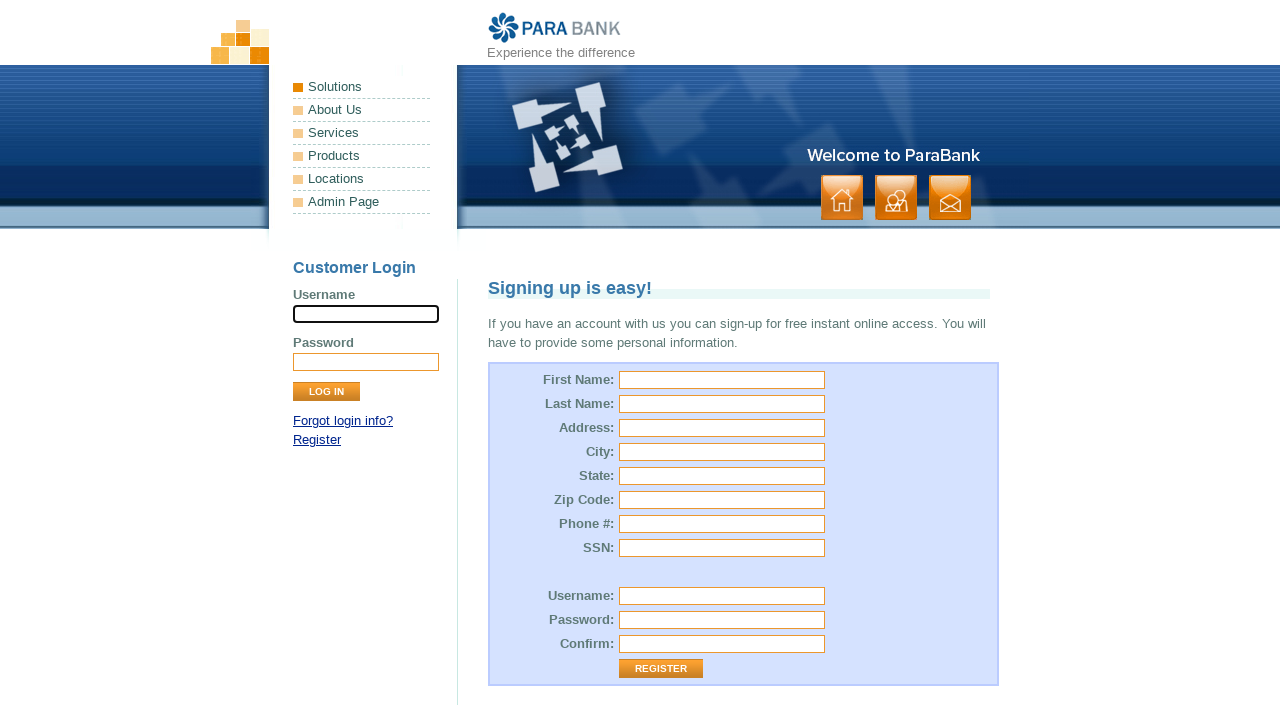

Set viewport size to 634x712
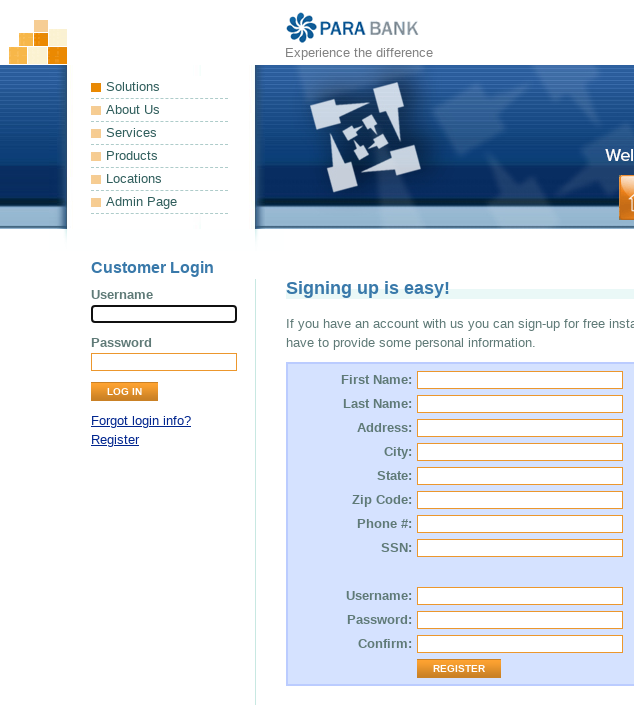

Clicked firstName field at (520, 380) on #customer\.firstName
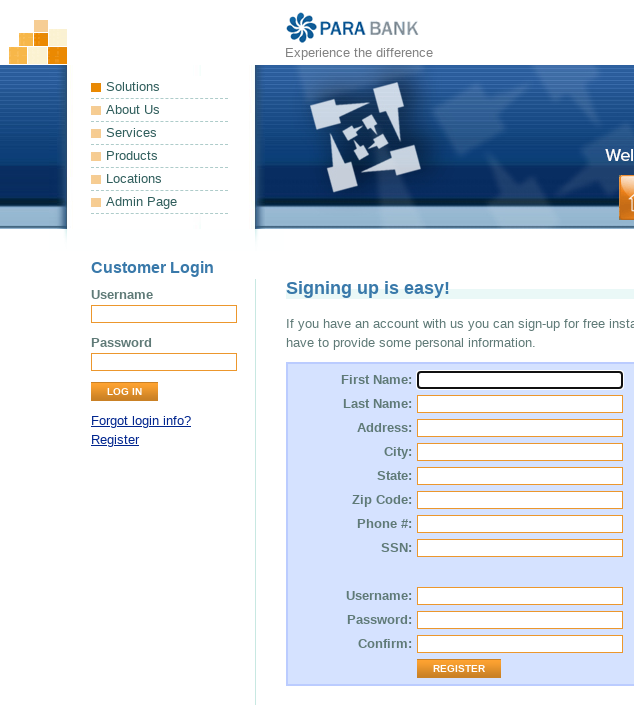

Filled firstName with 'narjes' on #customer\.firstName
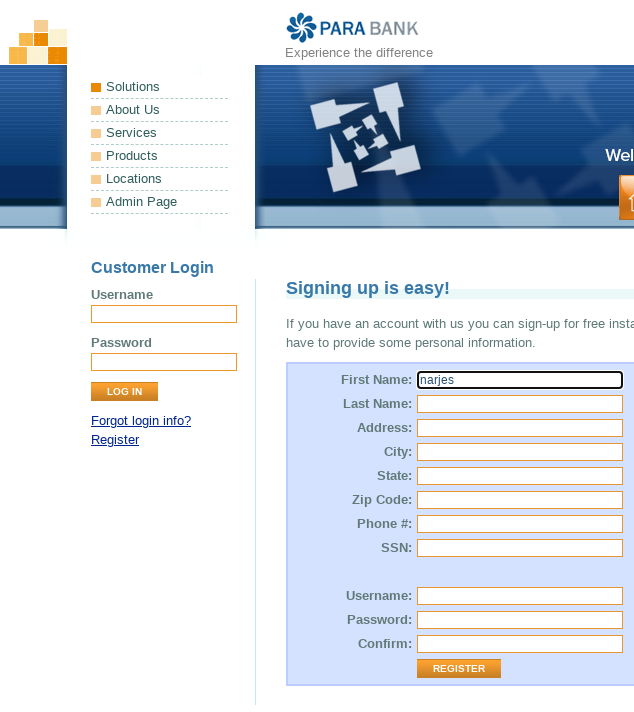

Clicked lastName field at (520, 404) on #customer\.lastName
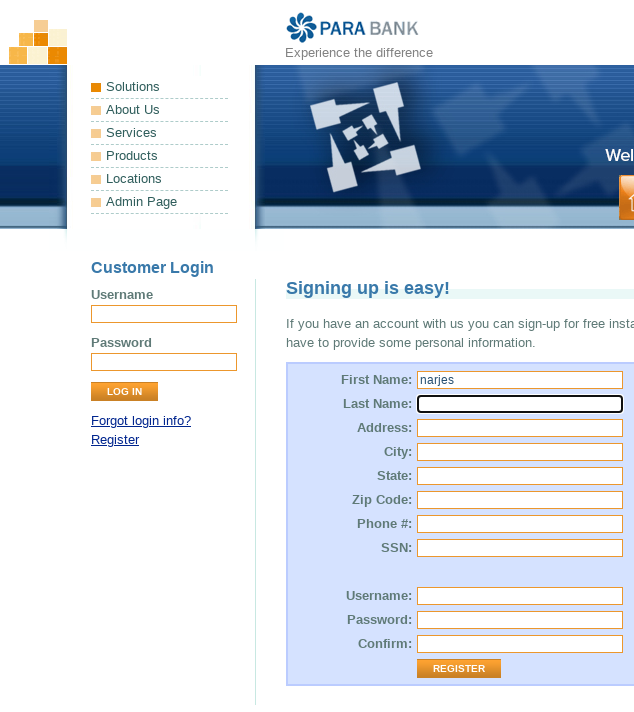

Filled lastName with 'abu rabia' on #customer\.lastName
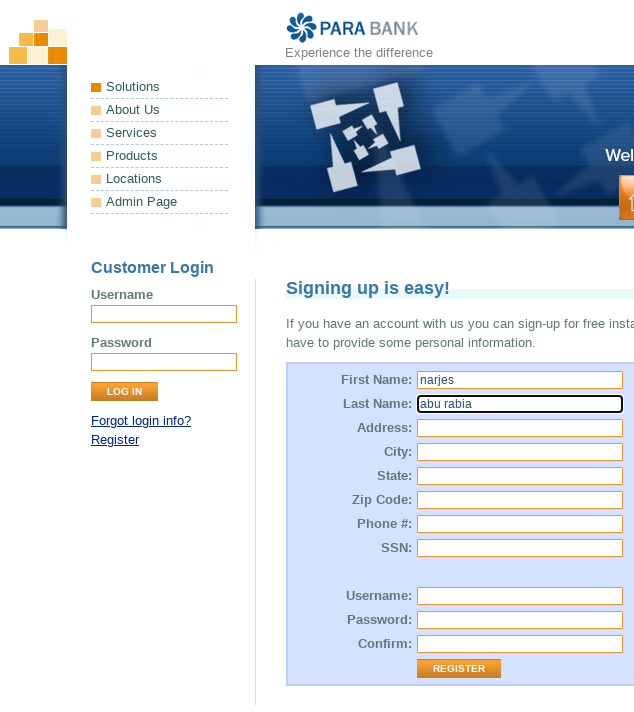

Clicked street field at (520, 428) on #customer\.address\.street
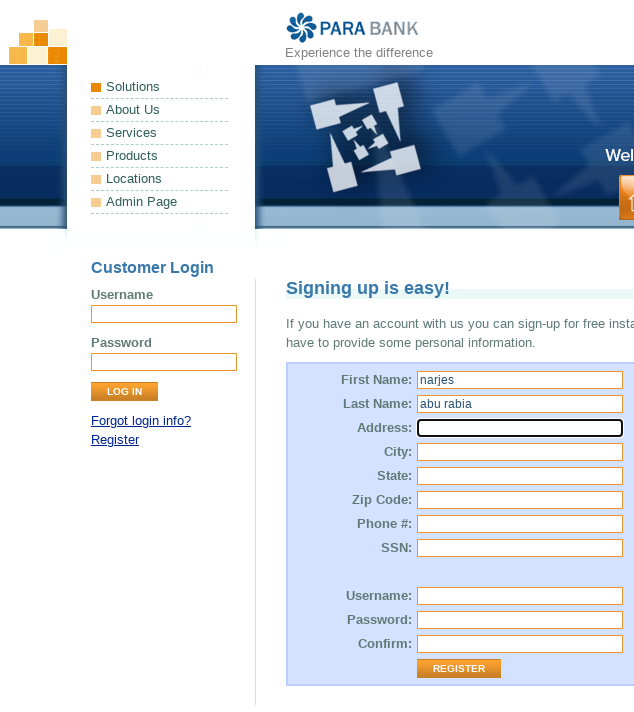

Filled street with 'rahat' on #customer\.address\.street
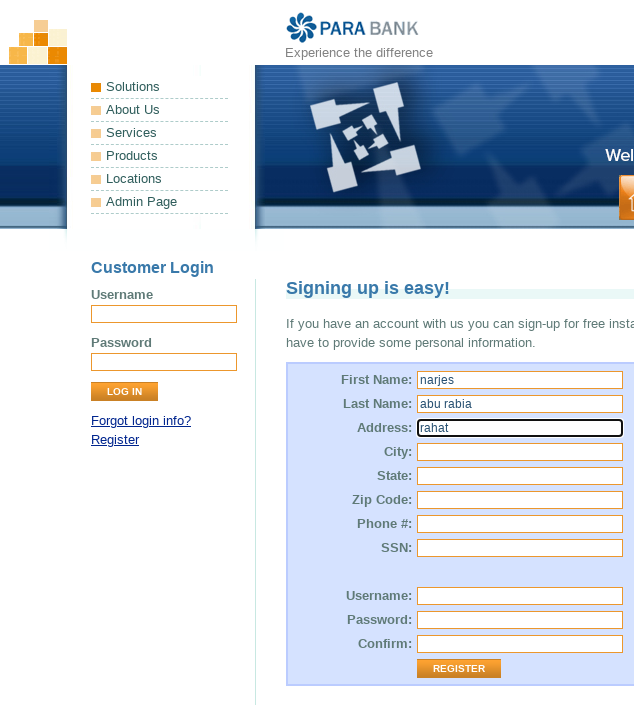

Clicked city field at (520, 452) on #customer\.address\.city
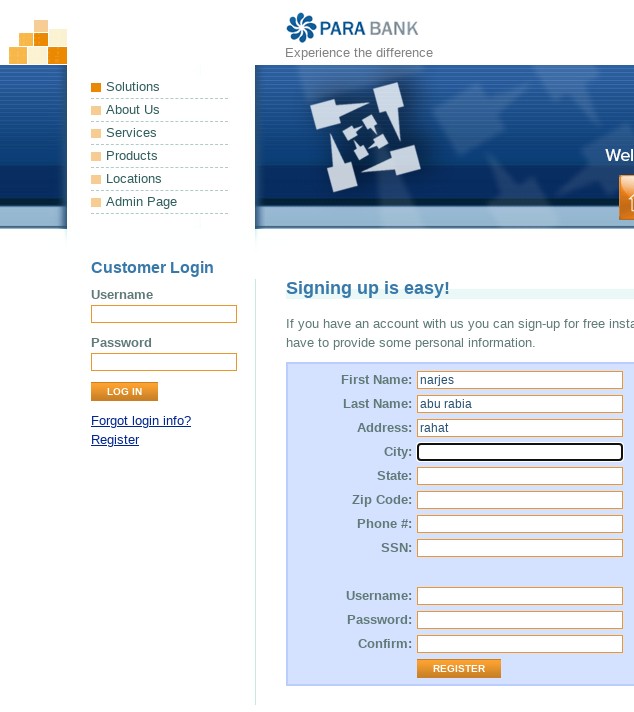

Filled city with 'rahat' on #customer\.address\.city
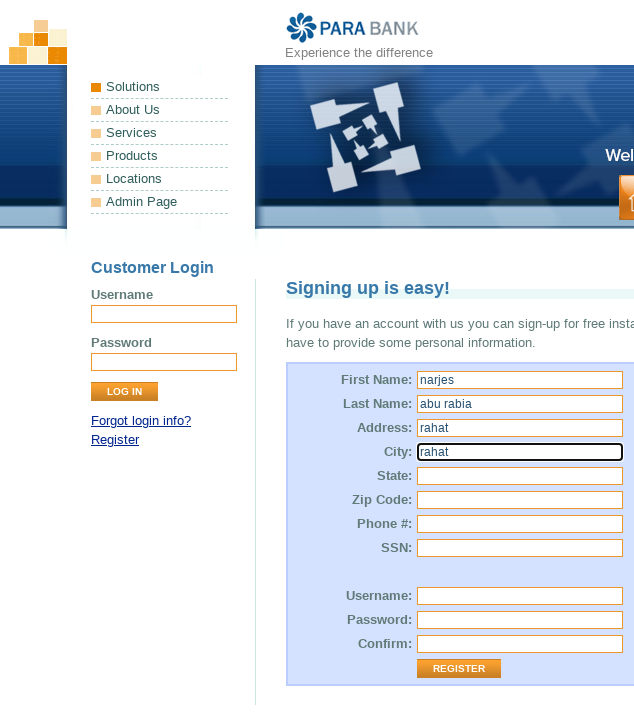

Clicked state field at (520, 476) on #customer\.address\.state
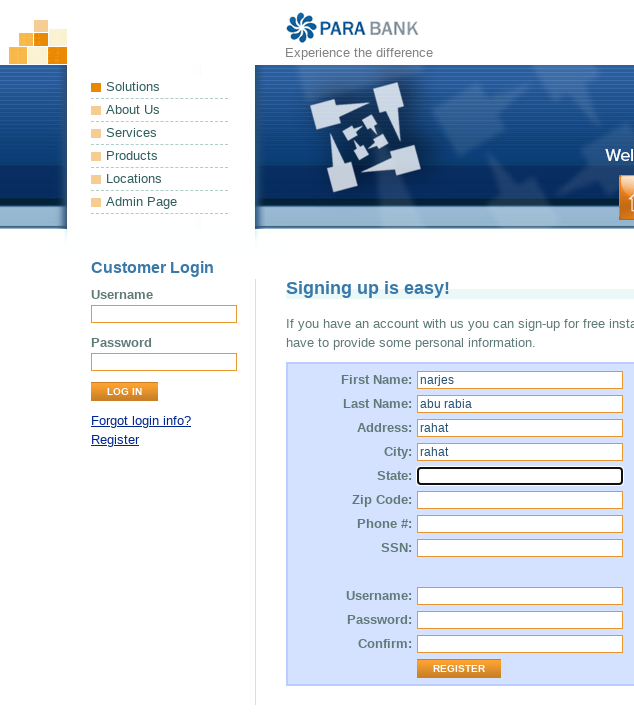

Filled state with 'rahat' on #customer\.address\.state
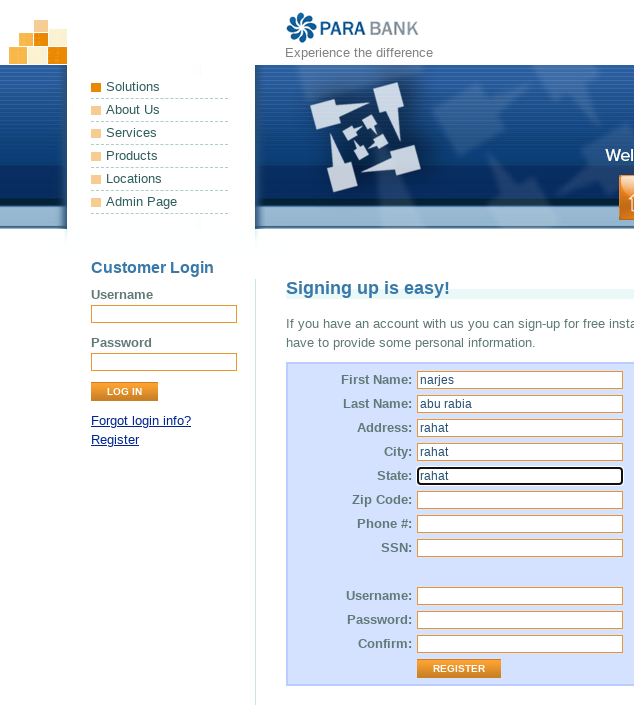

Clicked zipCode field at (520, 500) on #customer\.address\.zipCode
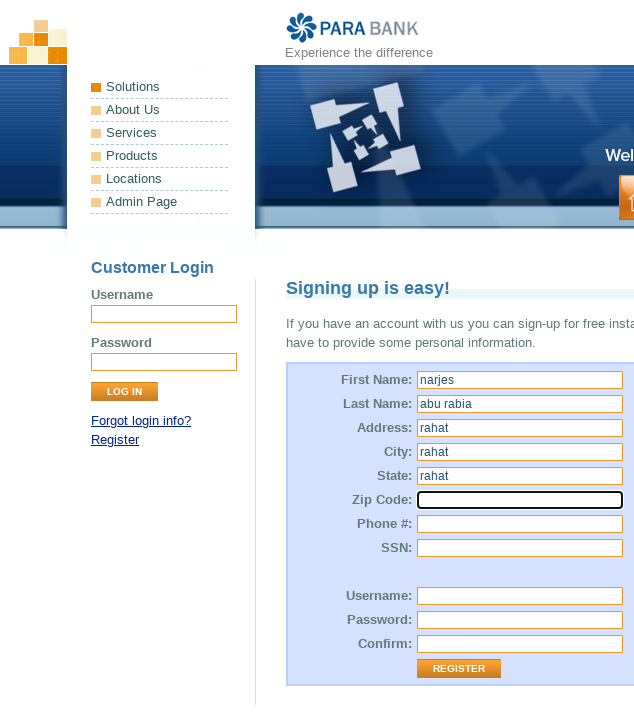

Filled zipCode with '23456' on #customer\.address\.zipCode
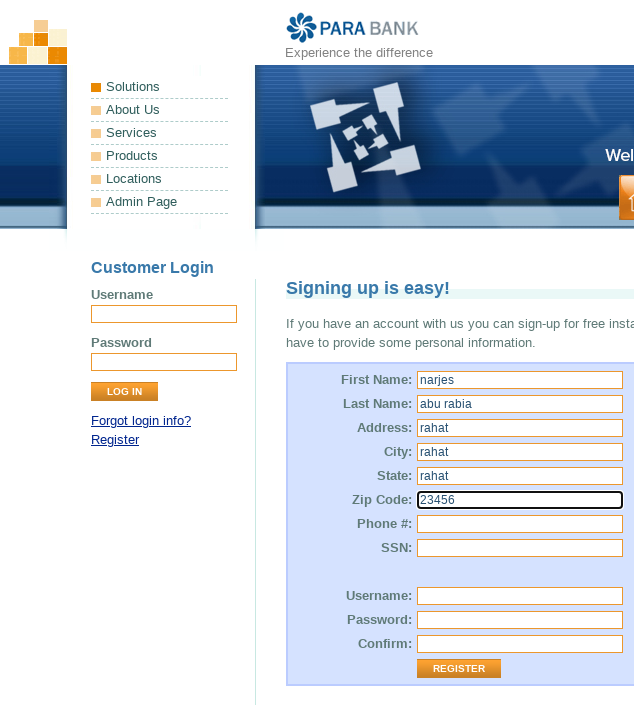

Clicked form2 element at (378, 524) on .form2
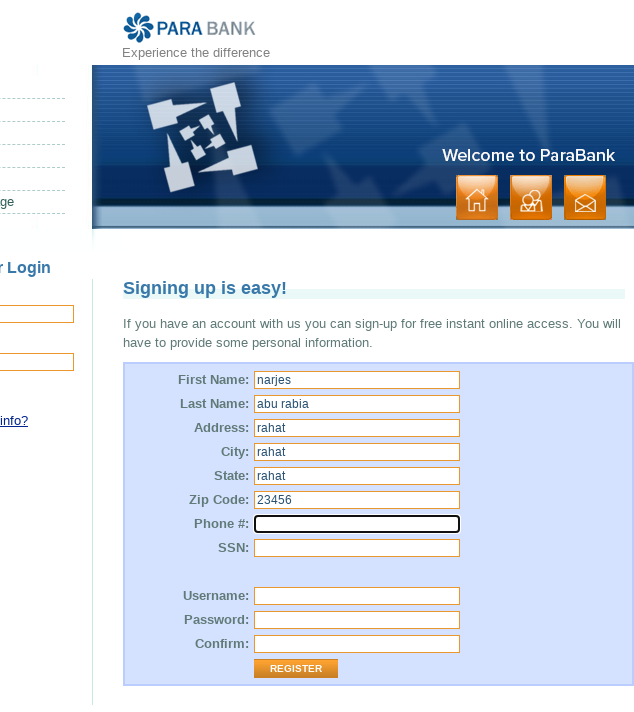

Clicked phoneNumber field at (357, 524) on #customer\.phoneNumber
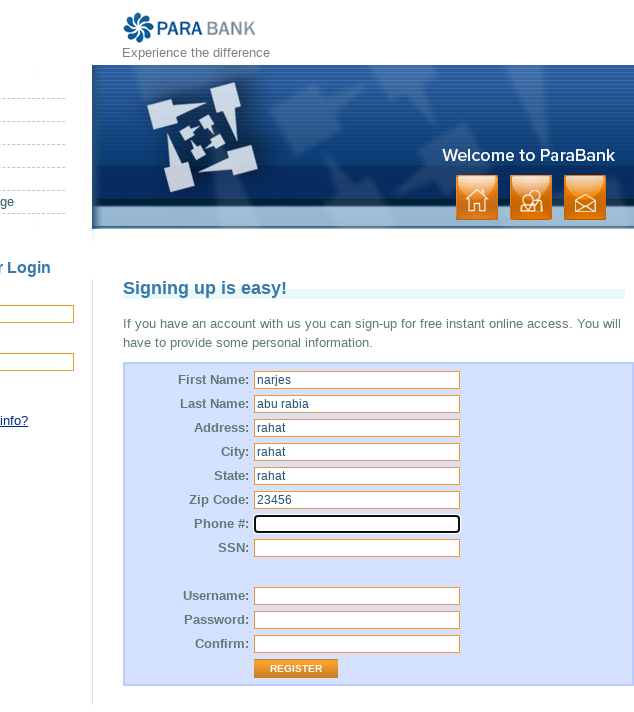

Filled phoneNumber with '0525167966' on #customer\.phoneNumber
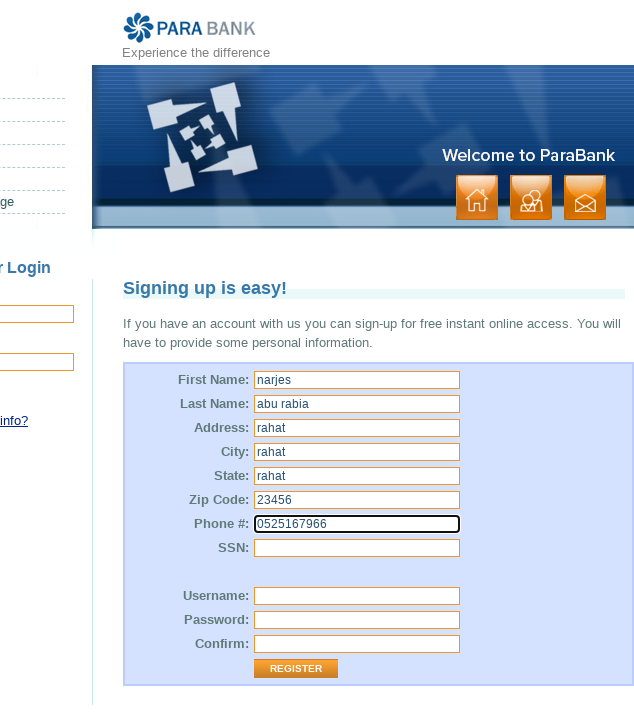

Clicked ssn field at (357, 548) on #customer\.ssn
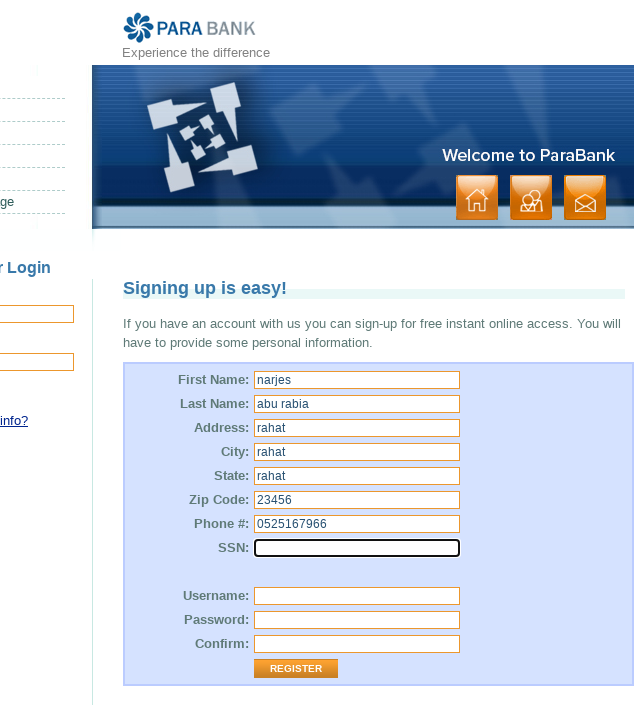

Filled ssn with '8765' on #customer\.ssn
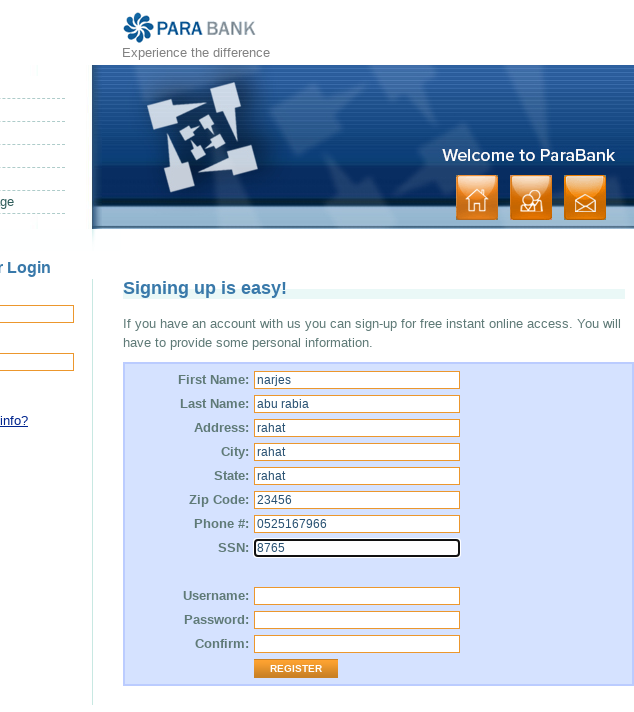

Clicked submit button at (296, 669) on td > .button
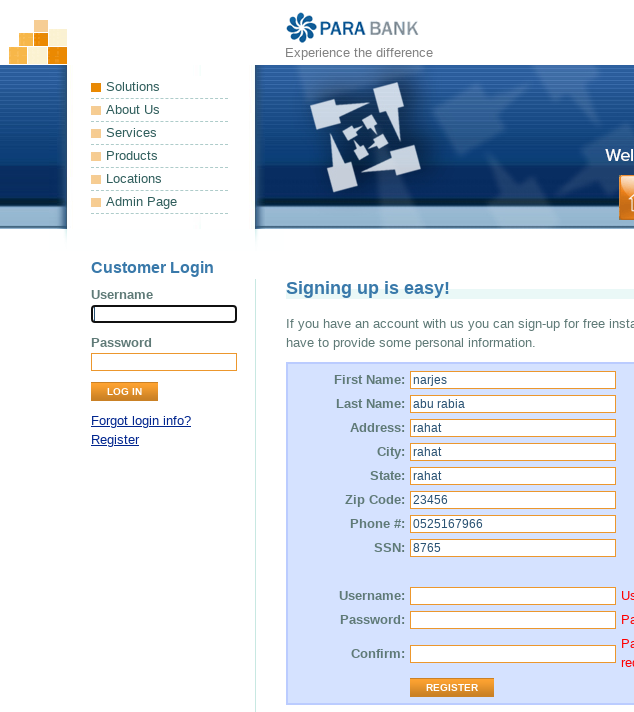

Username error message element appeared
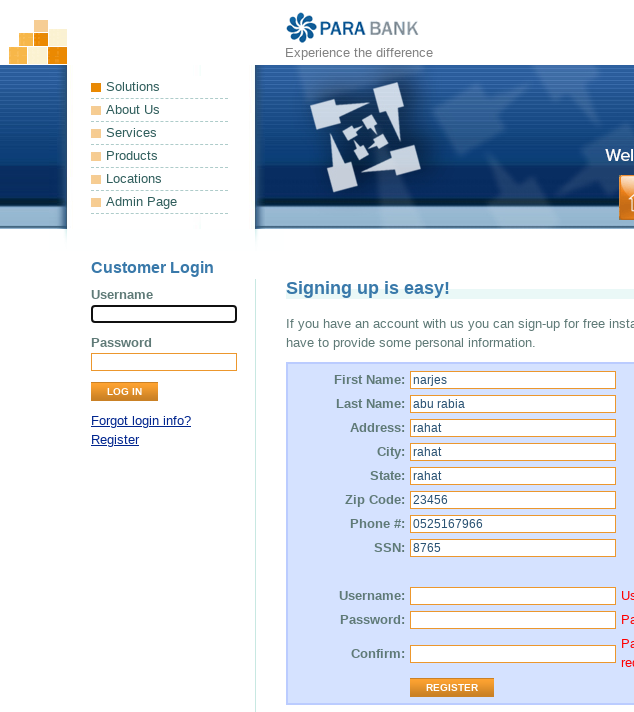

Verified username error message: 'Username is required.'
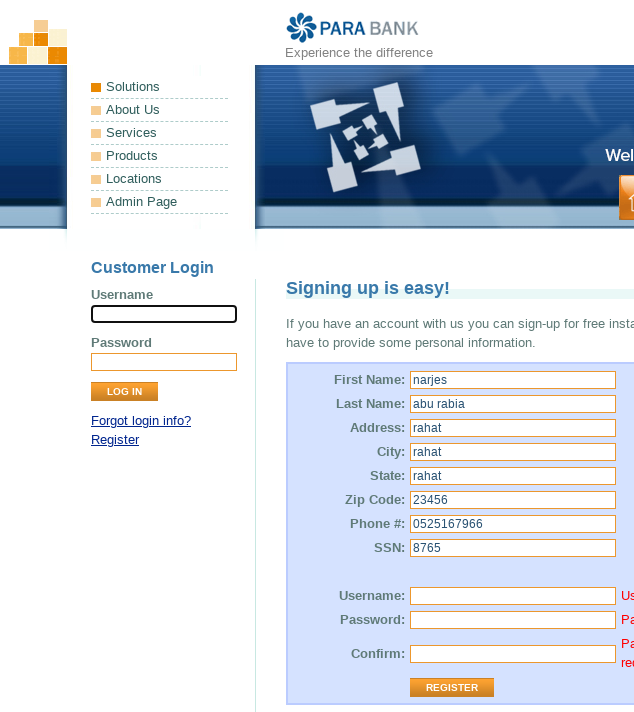

Verified password error message: 'Password is required.'
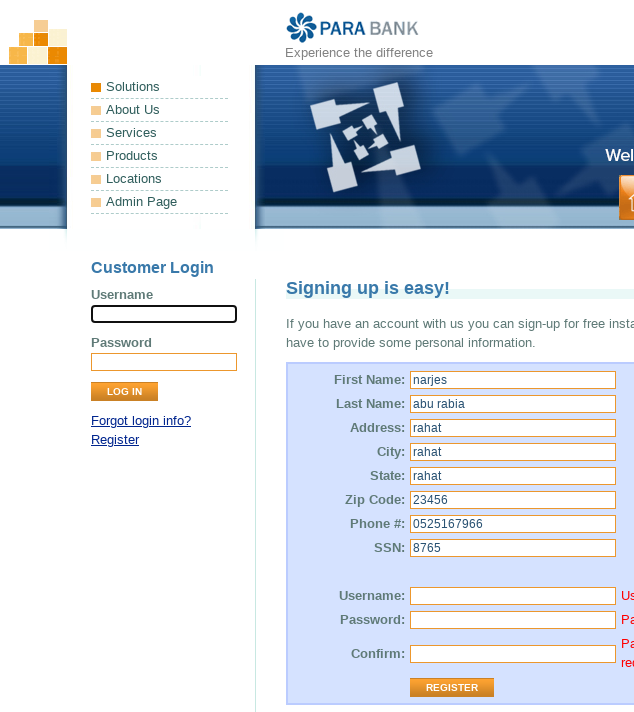

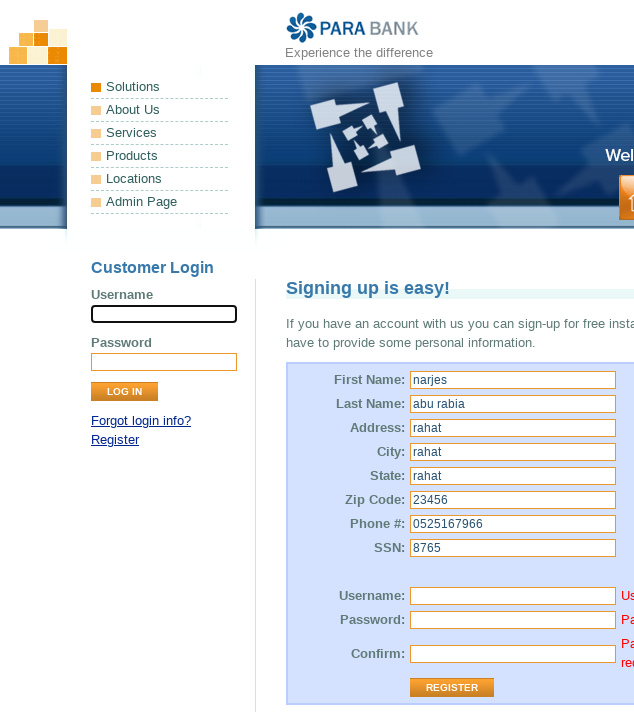